Tests explicit wait functionality by clicking a button that triggers a loading state and waiting for a green element to become visible

Starting URL: https://kristinek.github.io/site/examples/loading_color

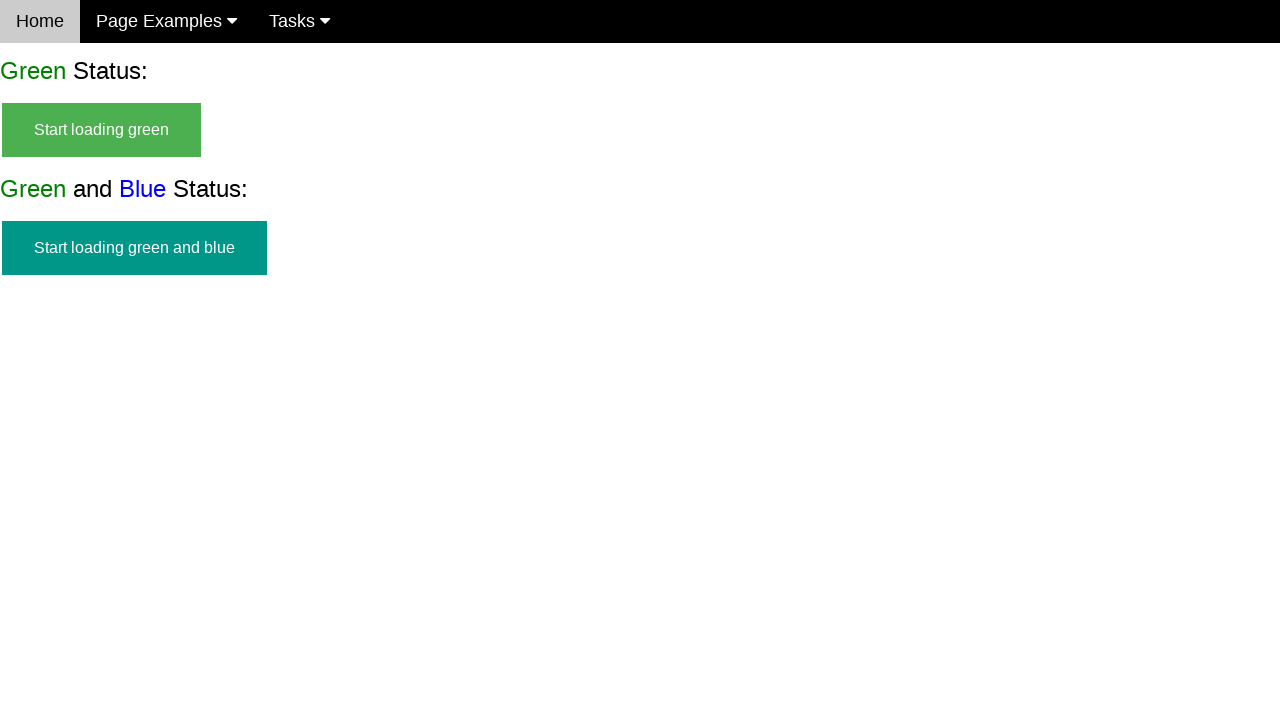

Clicked the start green button to trigger loading state at (102, 130) on button#start_green
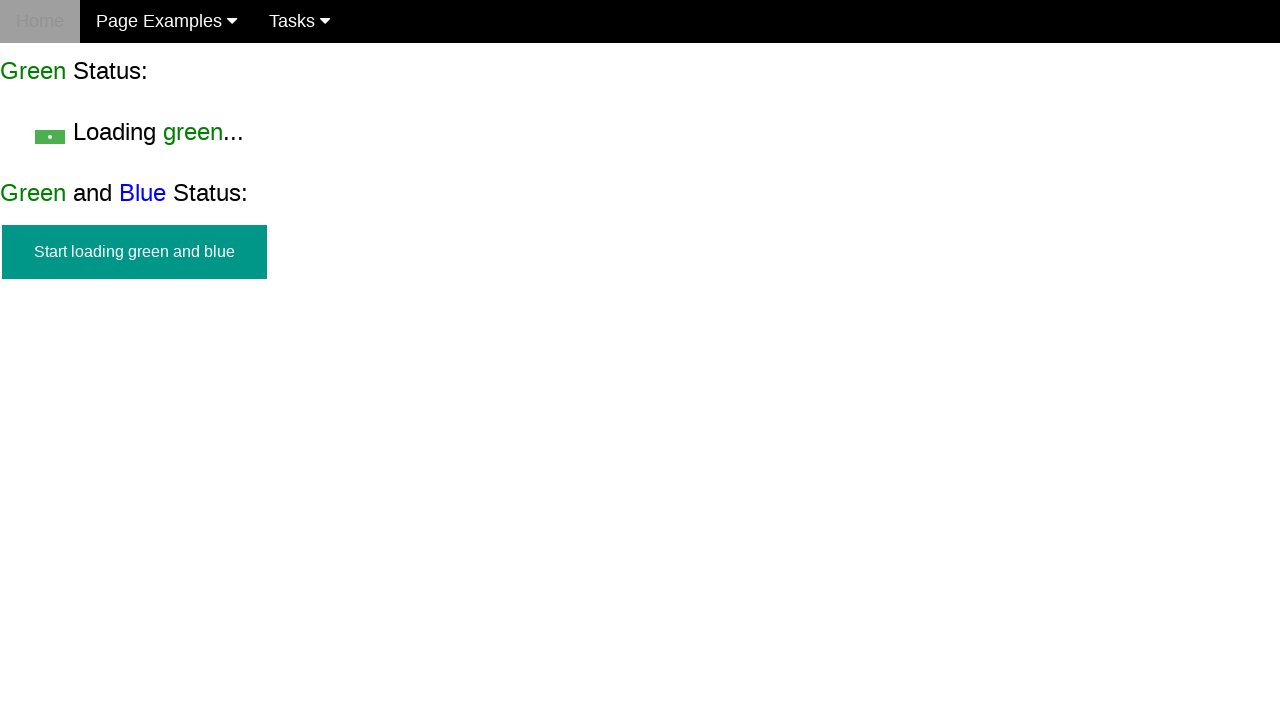

Green finish element became visible after loading completed
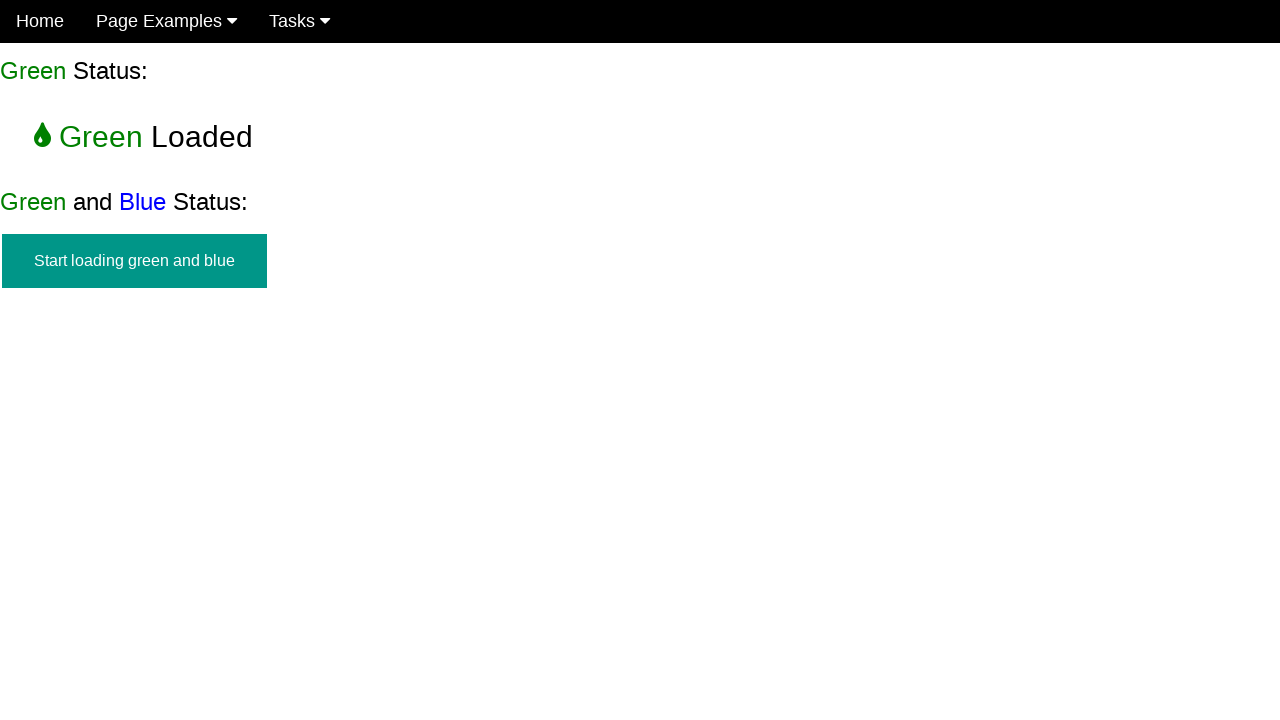

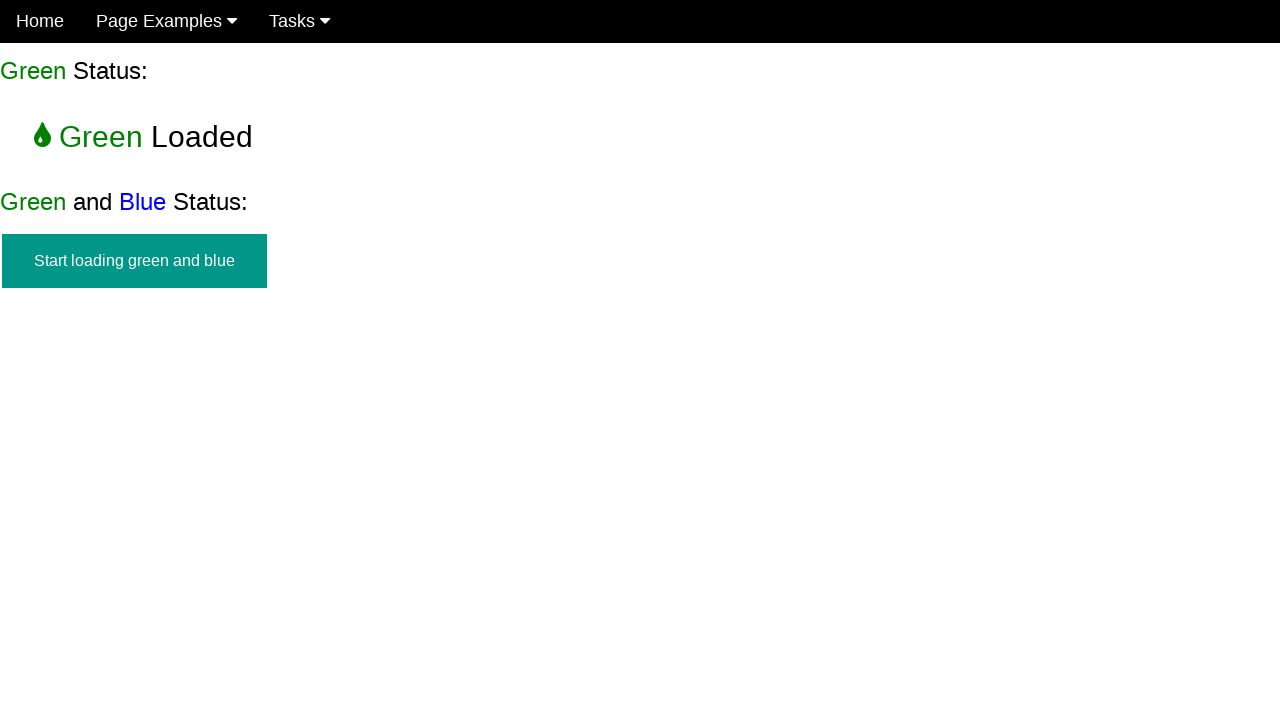